Tests clicking the JS Prompt button, entering text, and dismissing to verify null is displayed

Starting URL: http://the-internet.herokuapp.com/javascript_alerts

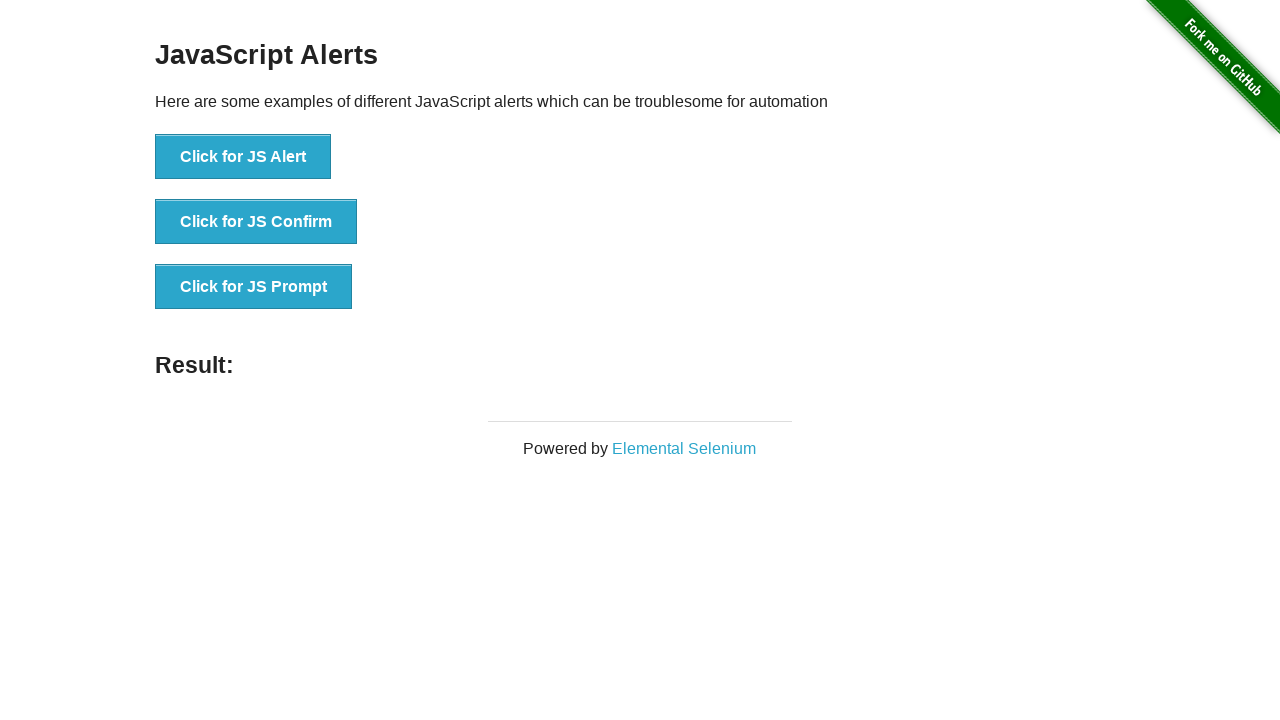

Set up dialog handler to dismiss any prompts
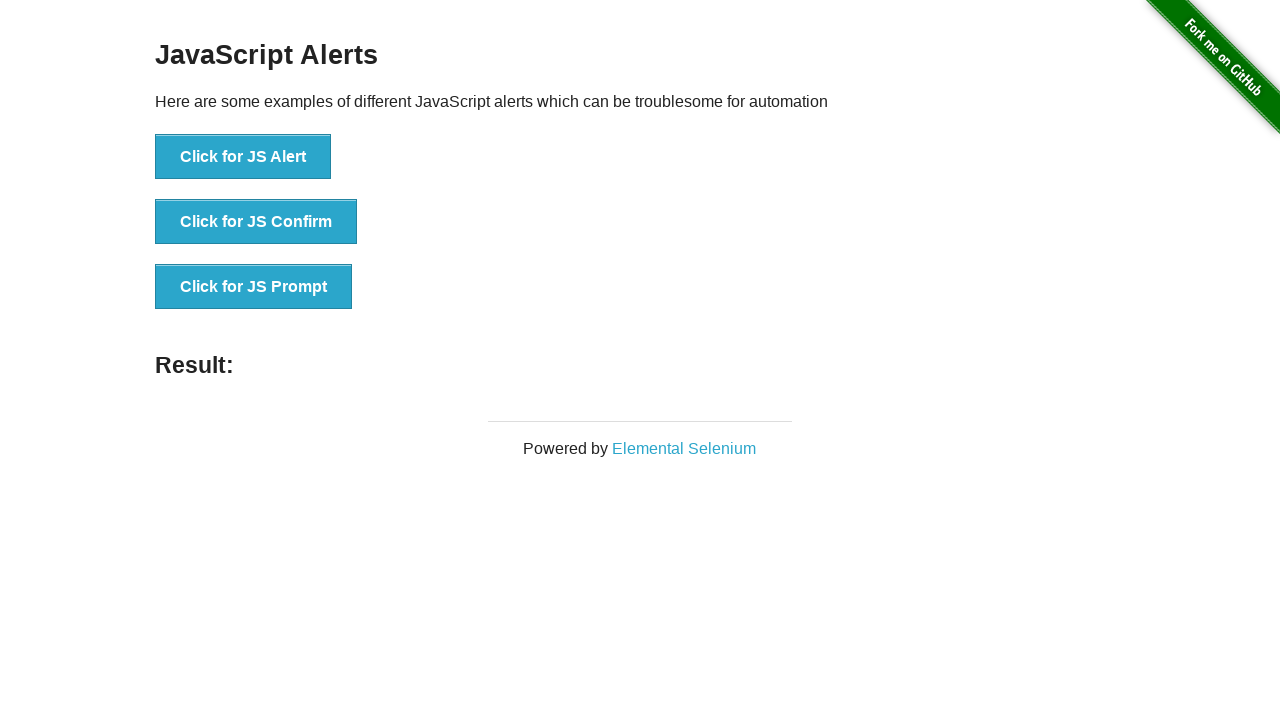

Clicked JS Prompt button at (254, 287) on xpath=//*[@id="content"]/div/ul/li[3]/button
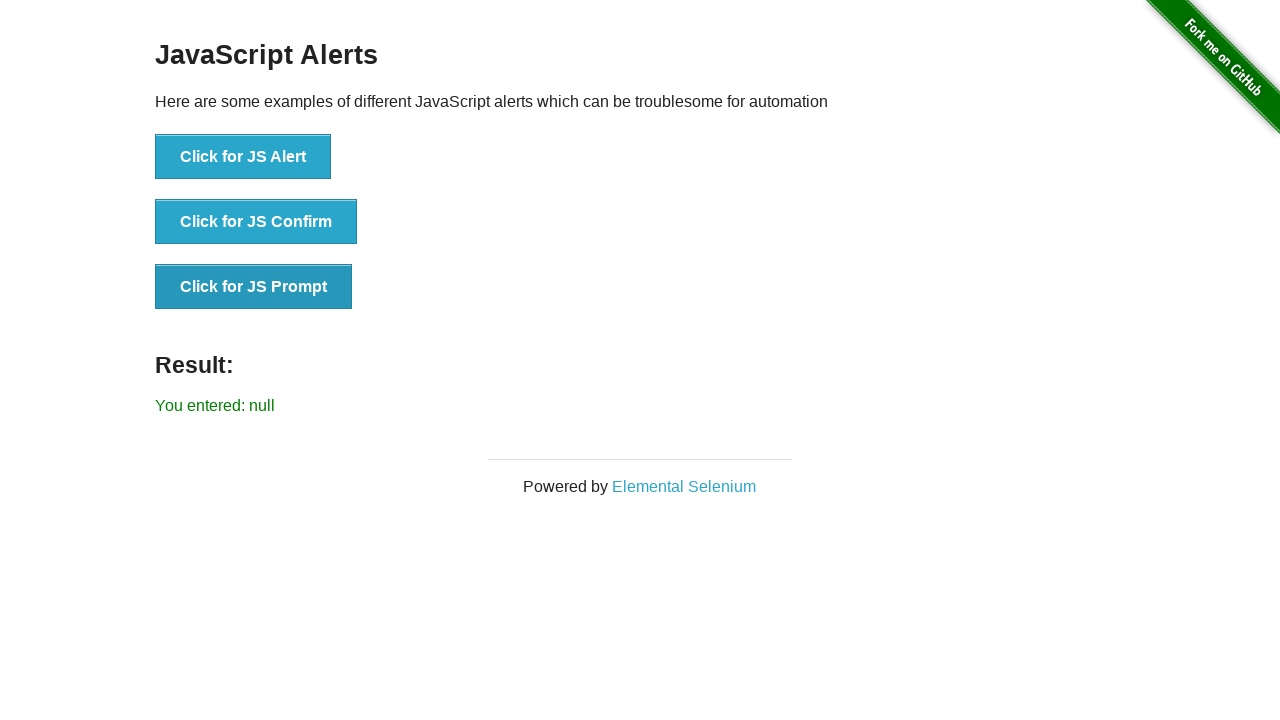

Result message appeared after dismissing prompt
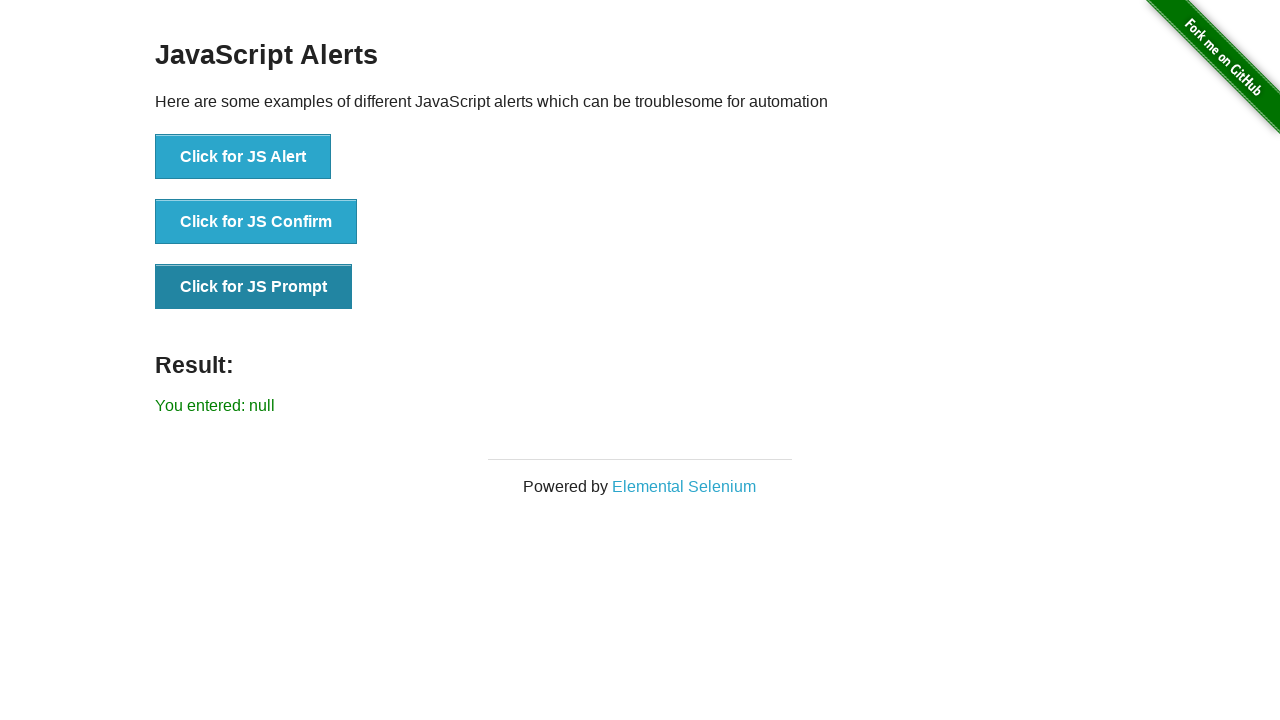

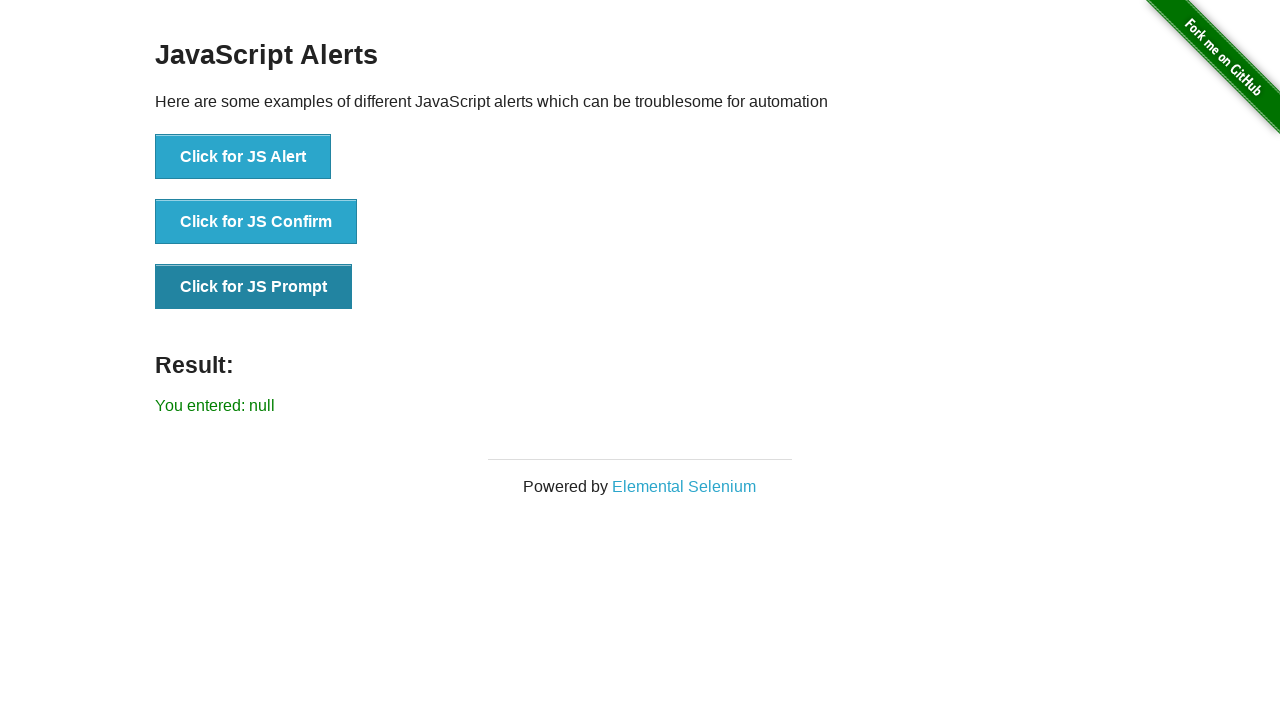